Tests drag and drop functionality using low-level mouse actions to drag element A to element B's position

Starting URL: https://the-internet.herokuapp.com/drag_and_drop

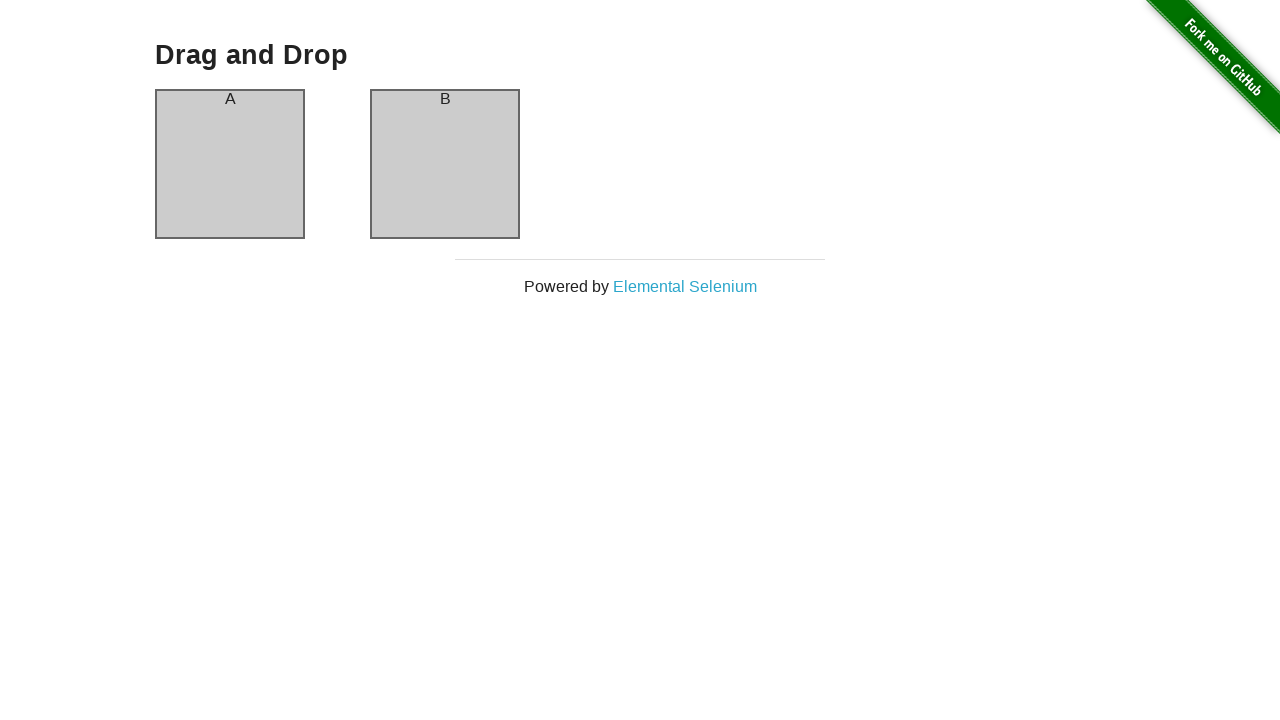

Waited for drag and drop columns to load
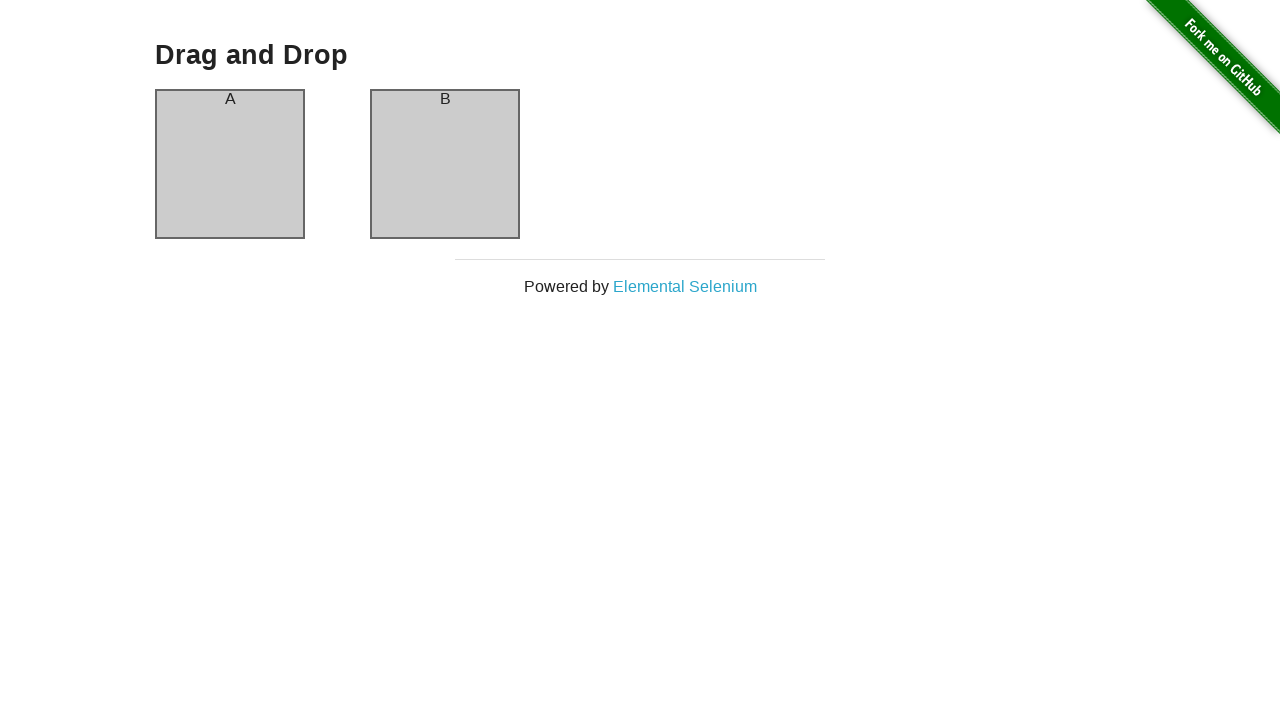

Located source element (column A)
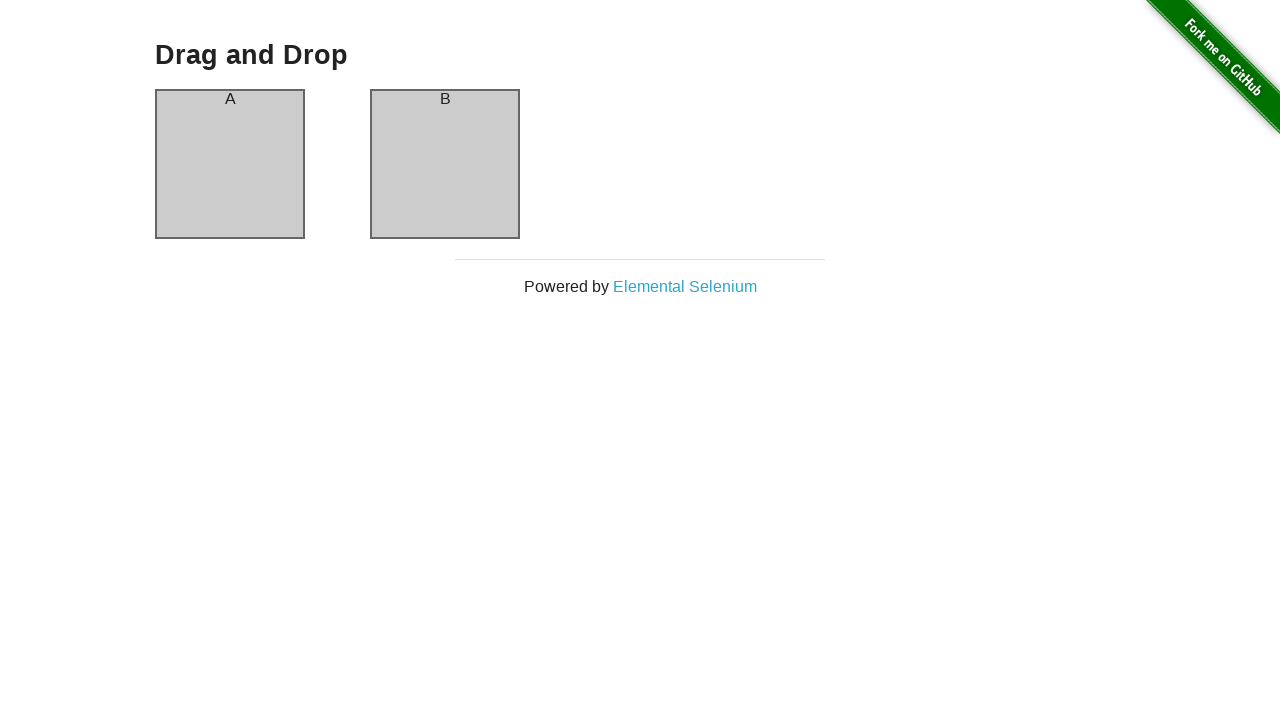

Located target element (column B)
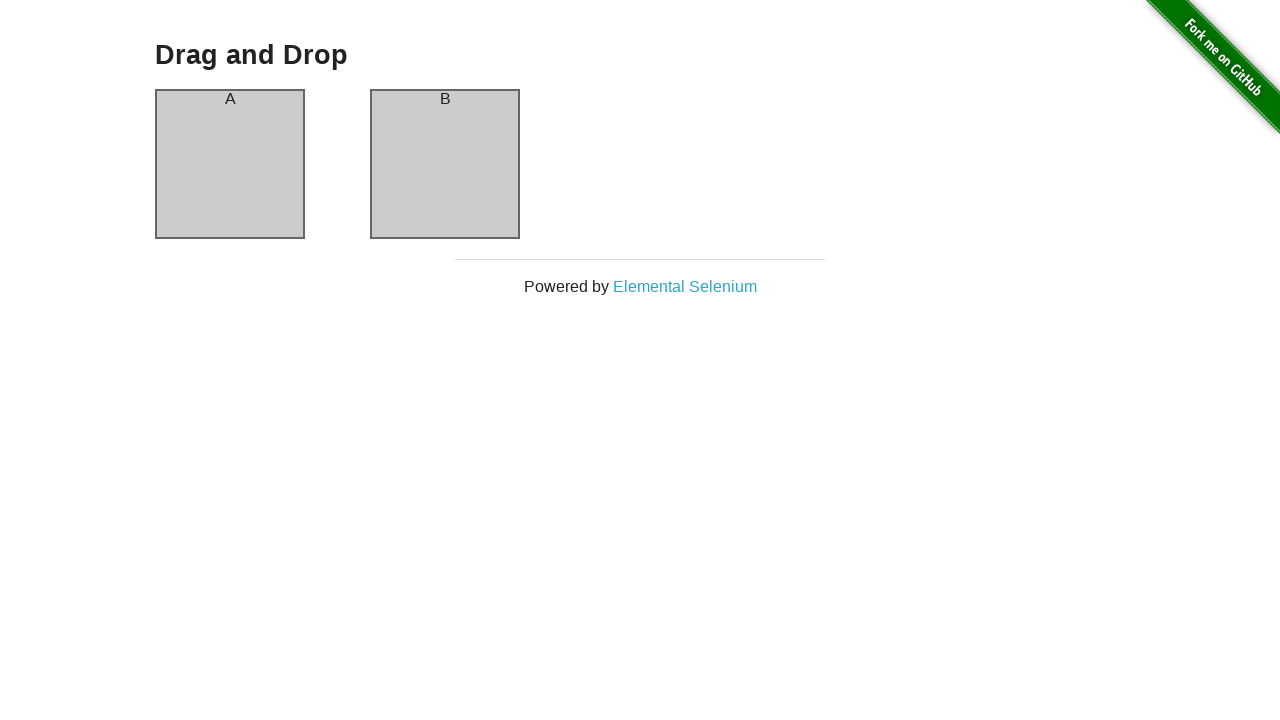

Retrieved bounding box of source element (column A)
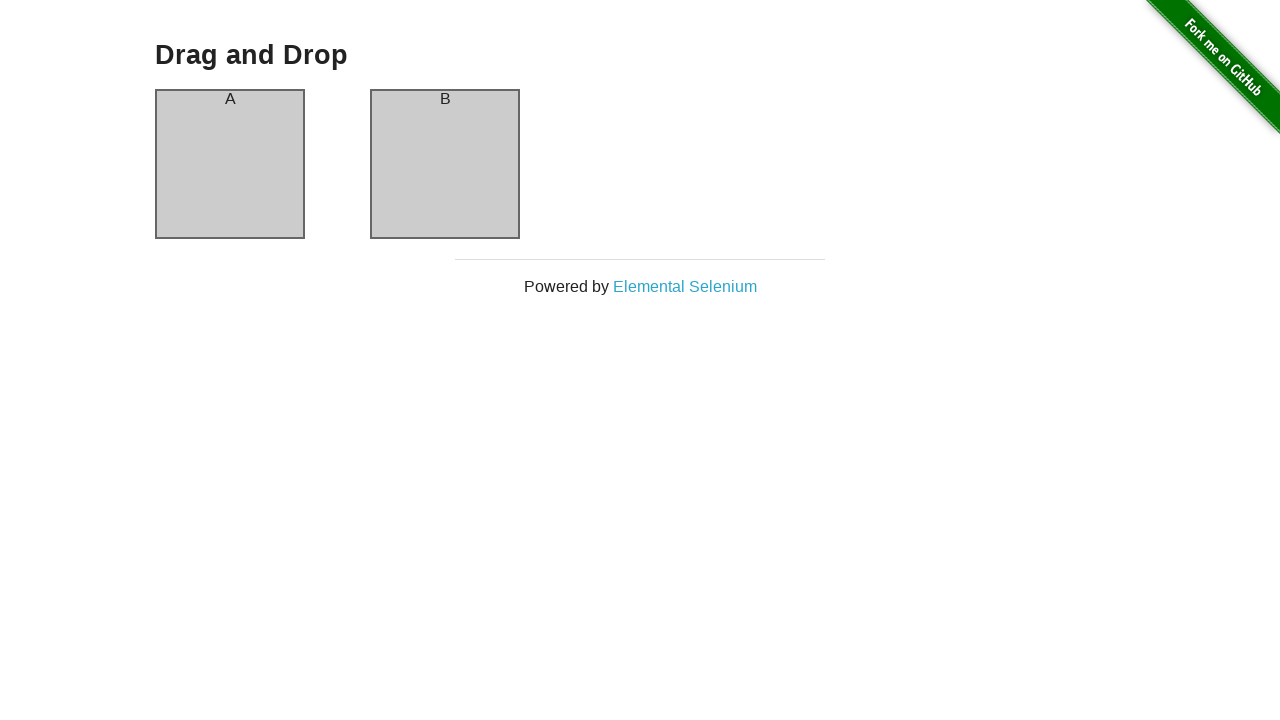

Retrieved bounding box of target element (column B)
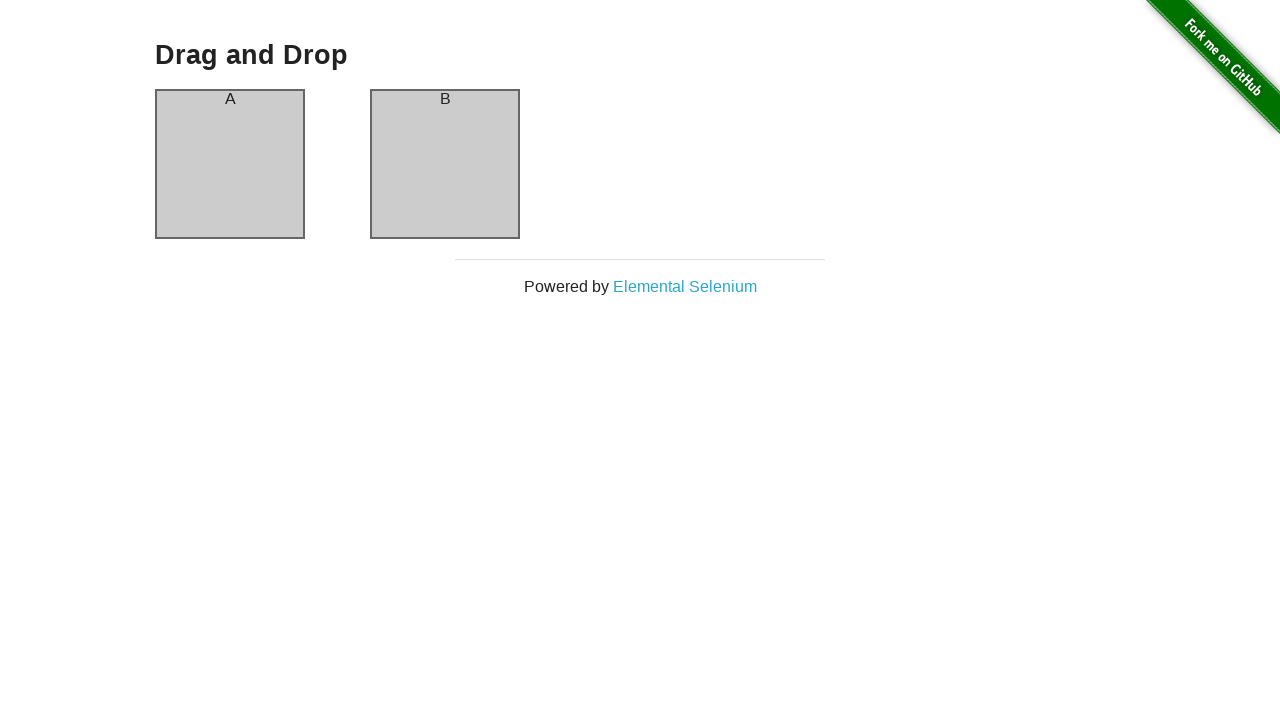

Moved mouse to center of source element (column A) at (230, 164)
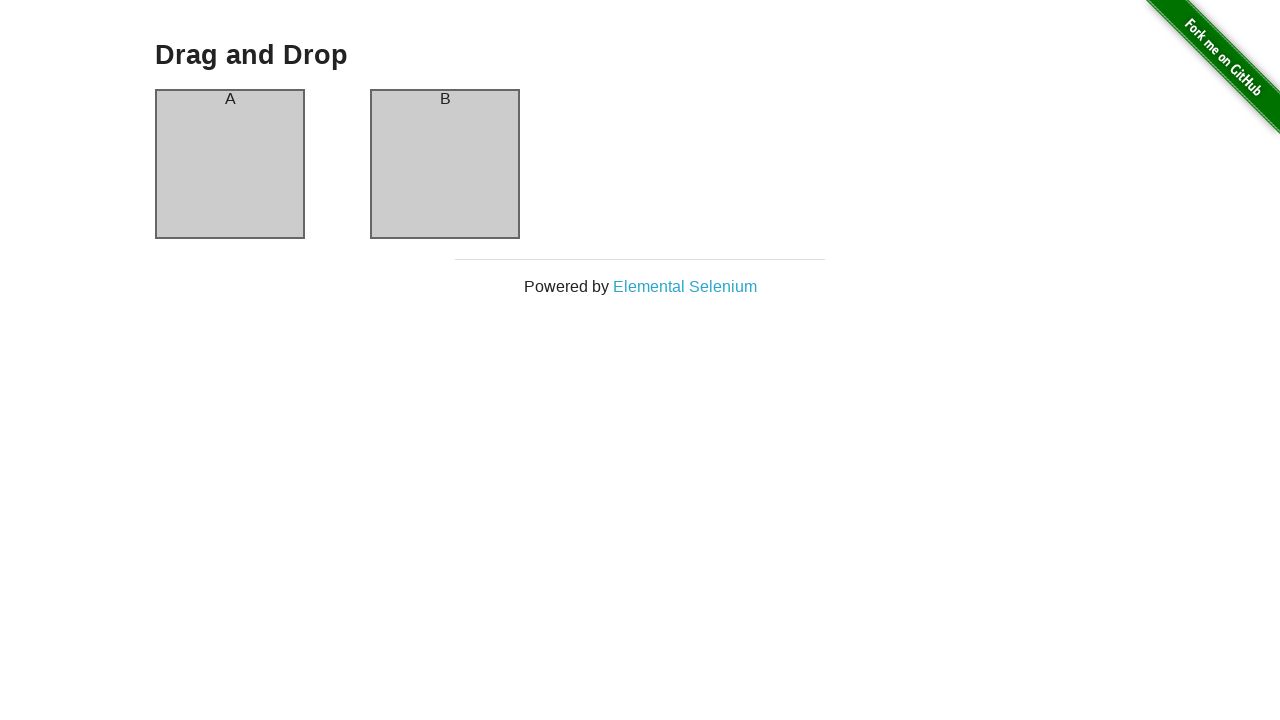

Pressed mouse button down on source element at (230, 164)
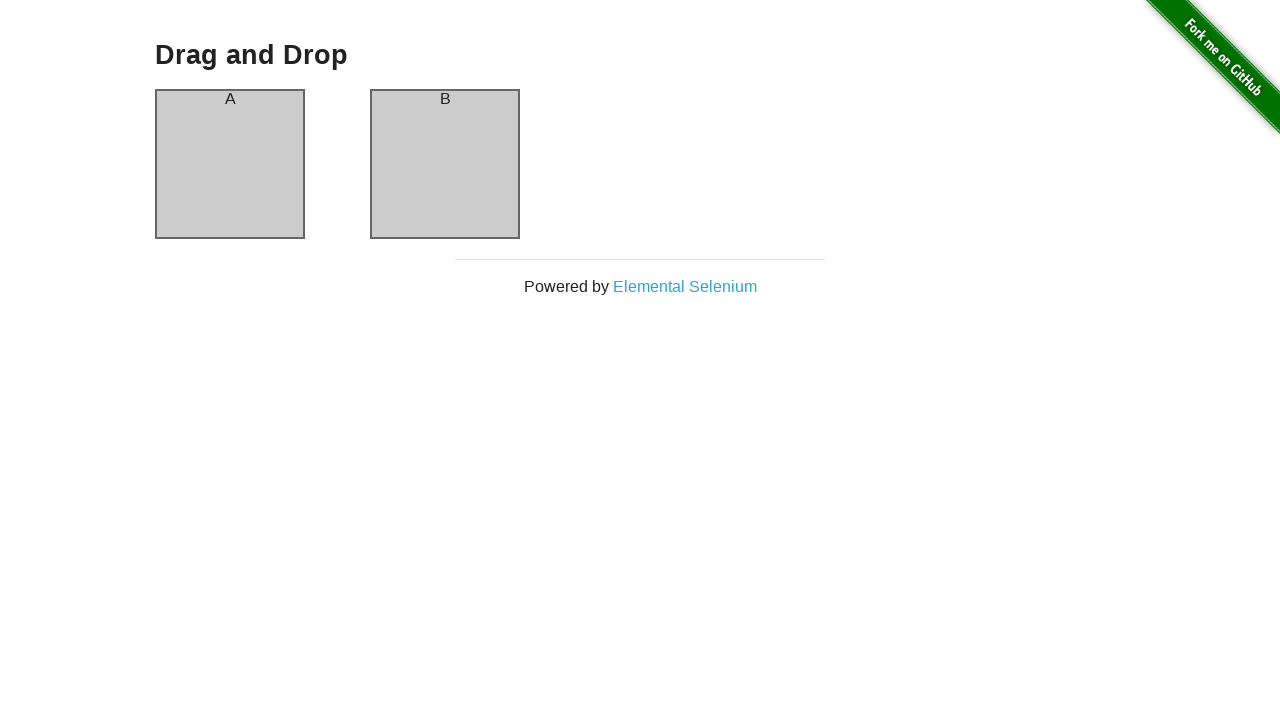

Dragged mouse to center of target element (column B) at (445, 164)
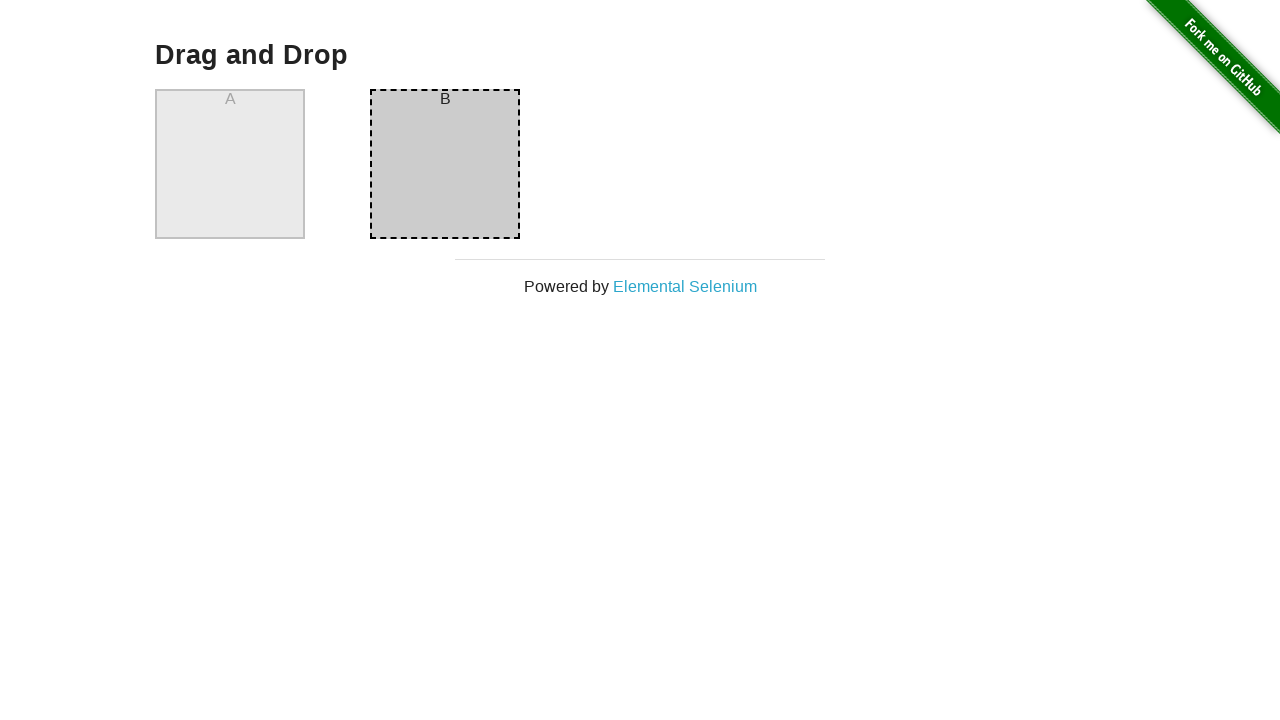

Released mouse button, completing drag and drop operation at (445, 164)
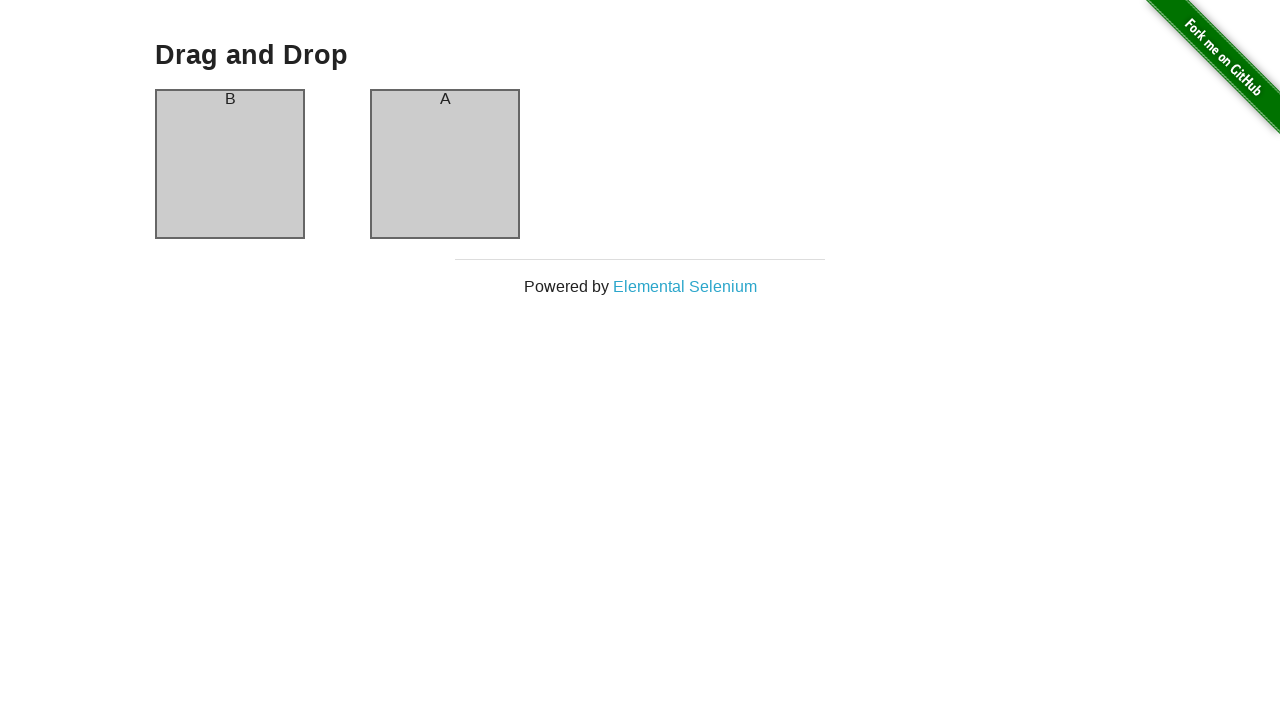

Verified columns are present after drag and drop operation
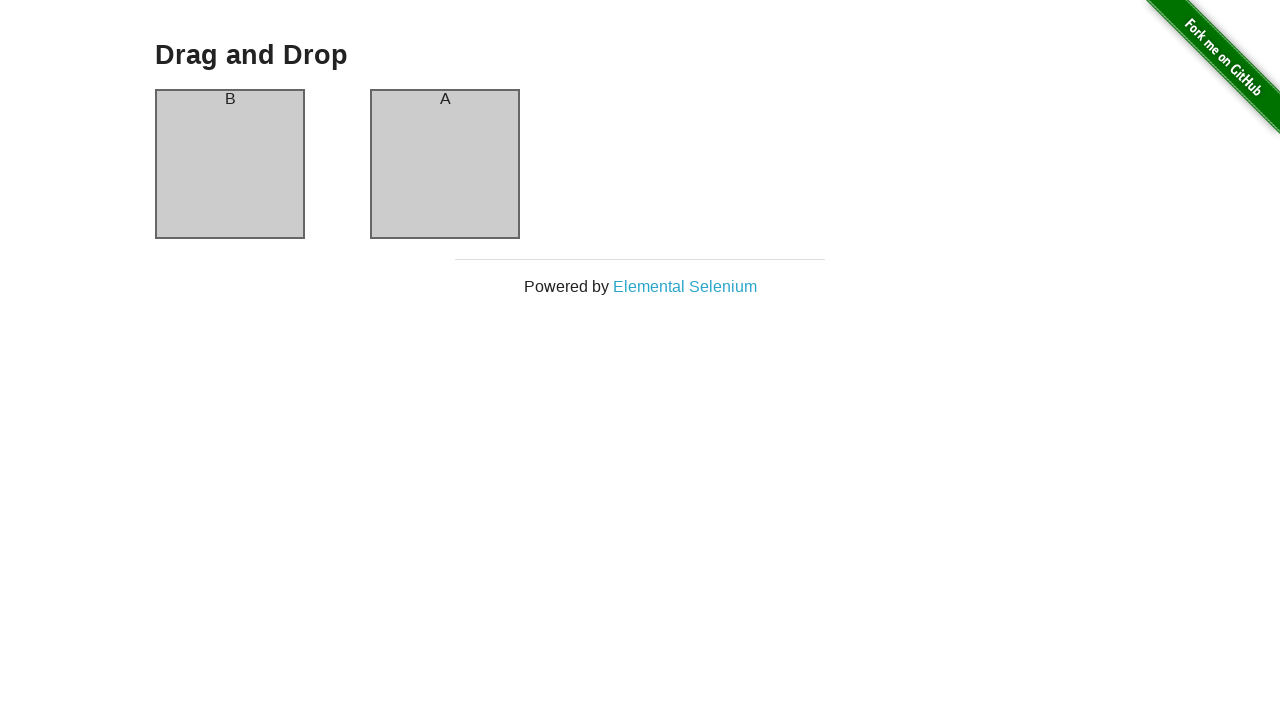

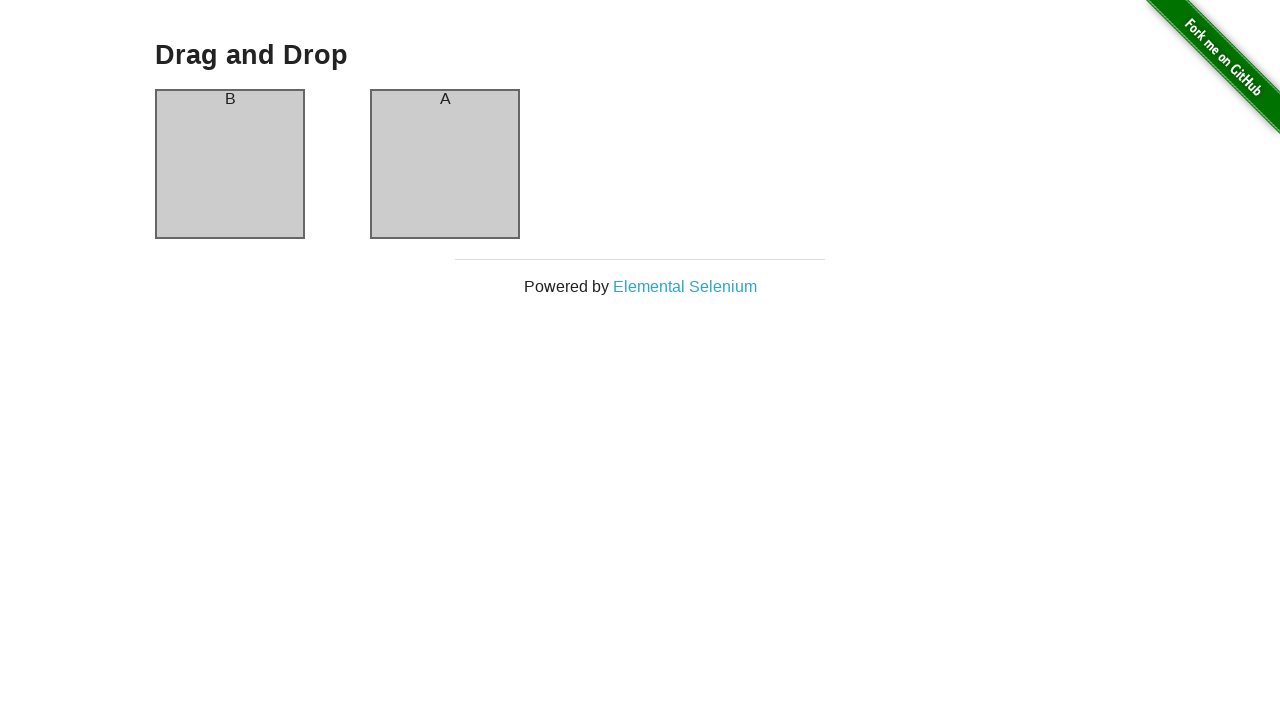